Tests browser window/tab handling by clicking a Help link that opens a new tab, then switches between the main window and the newly opened tab.

Starting URL: http://accounts.google.com/signup

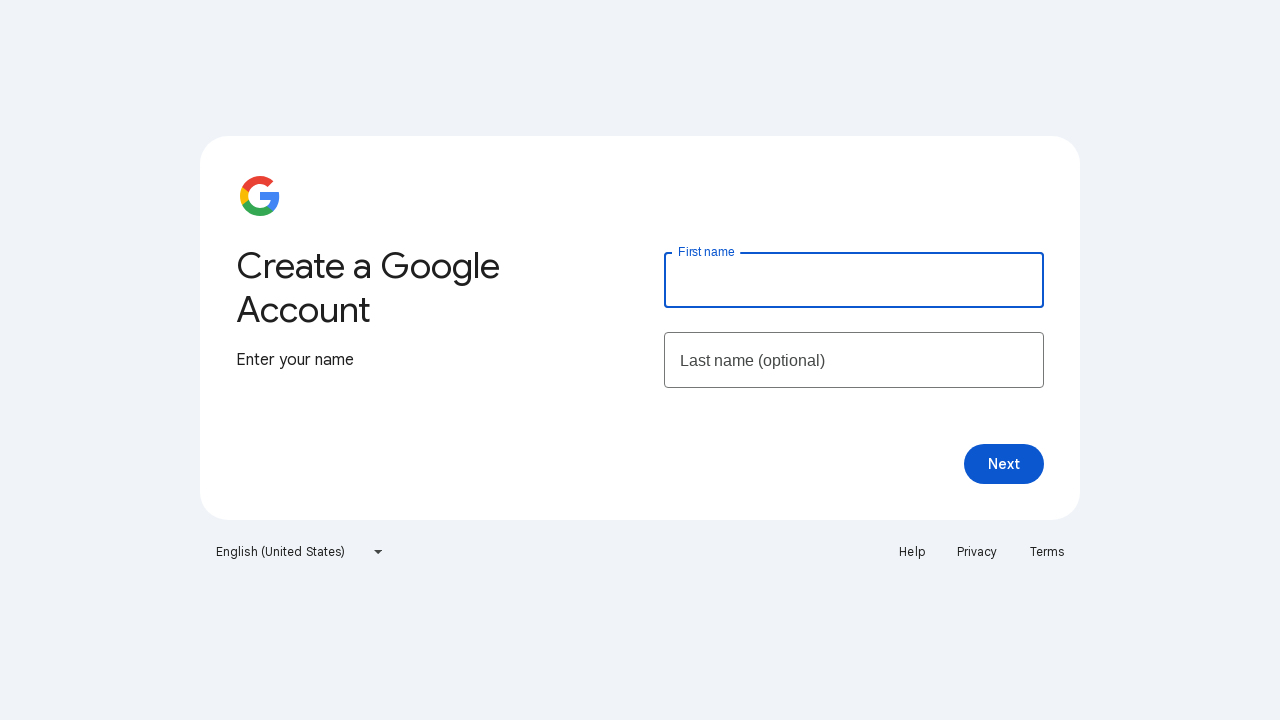

Clicked Help link, which opened a new tab at (912, 552) on text=Help
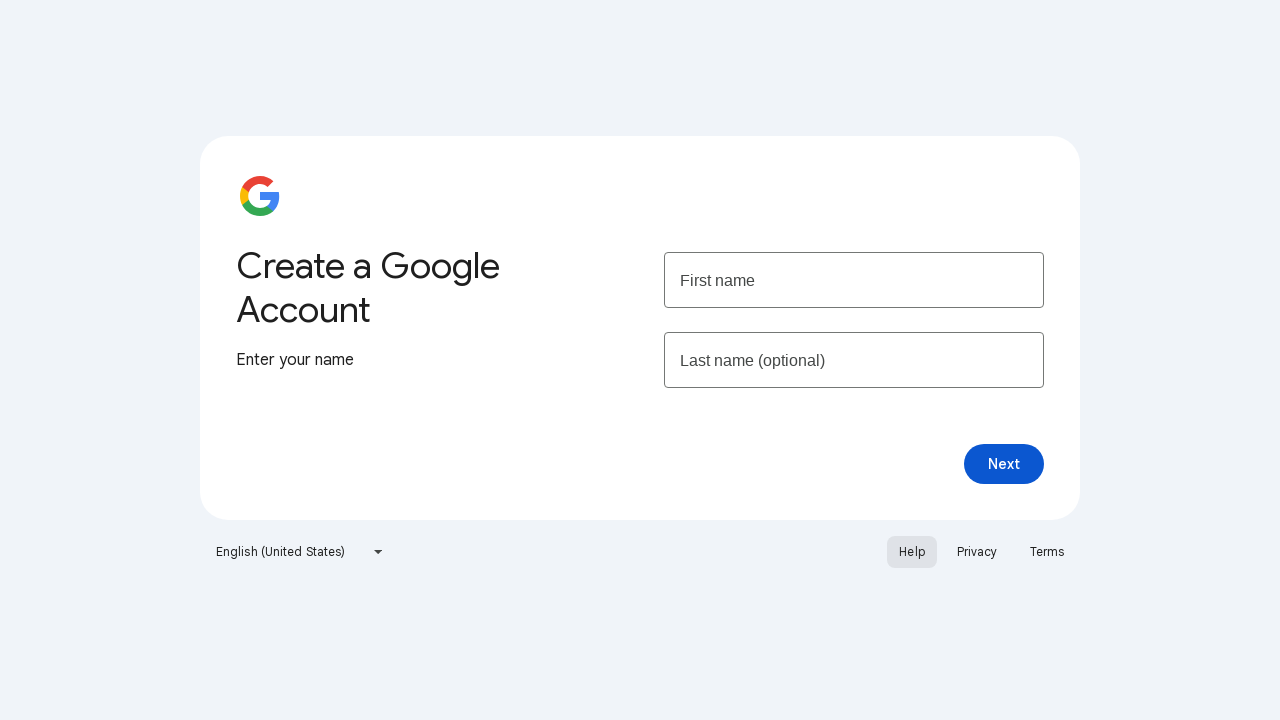

Captured the newly opened tab/page
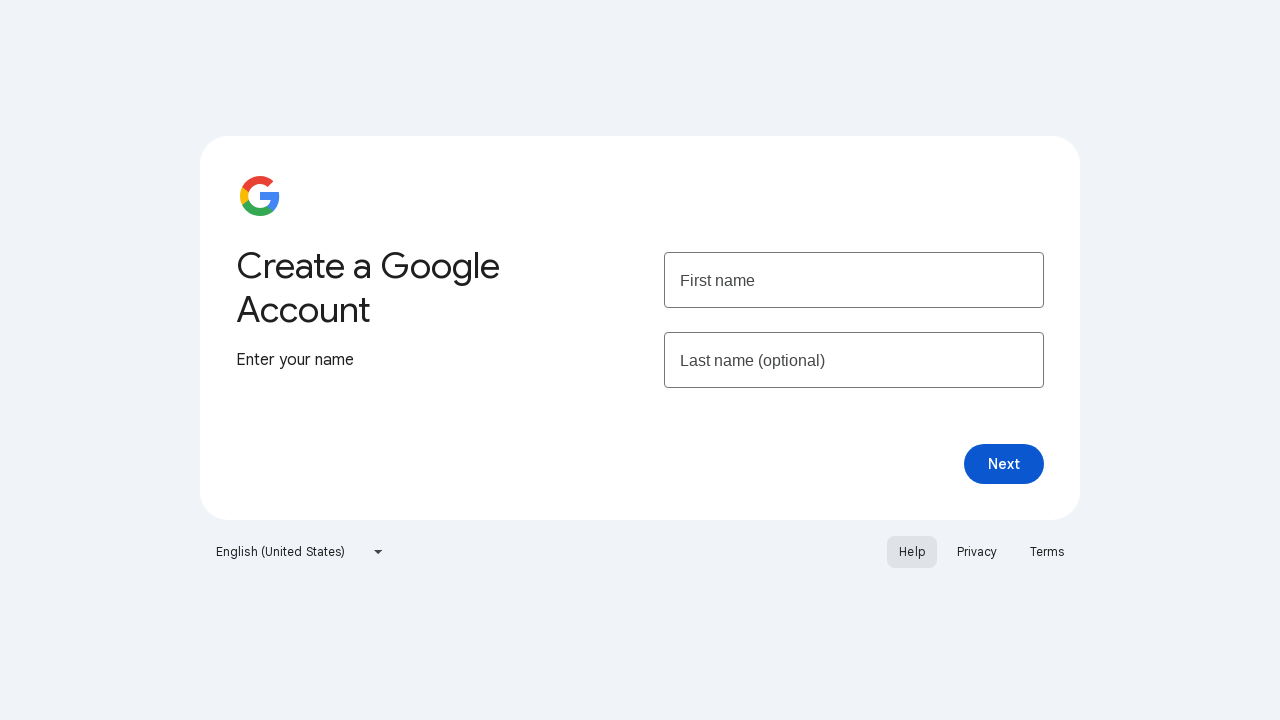

New tab finished loading
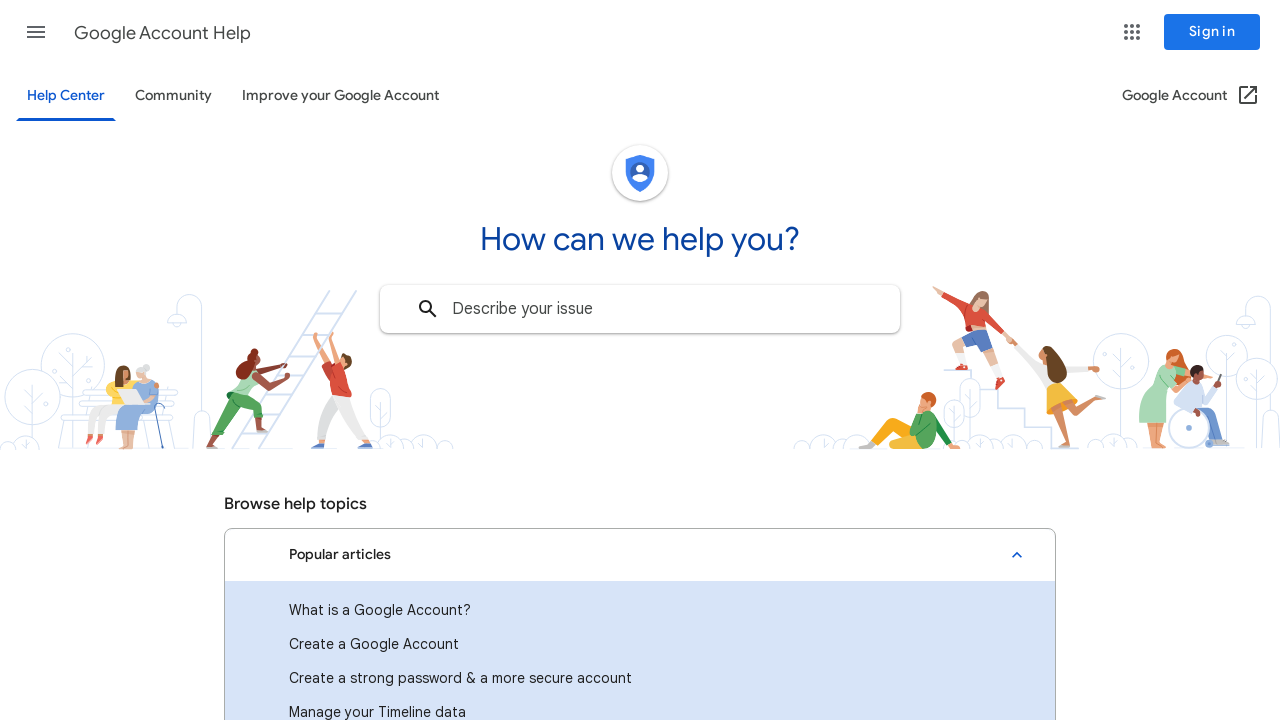

Switched focus back to the main tab
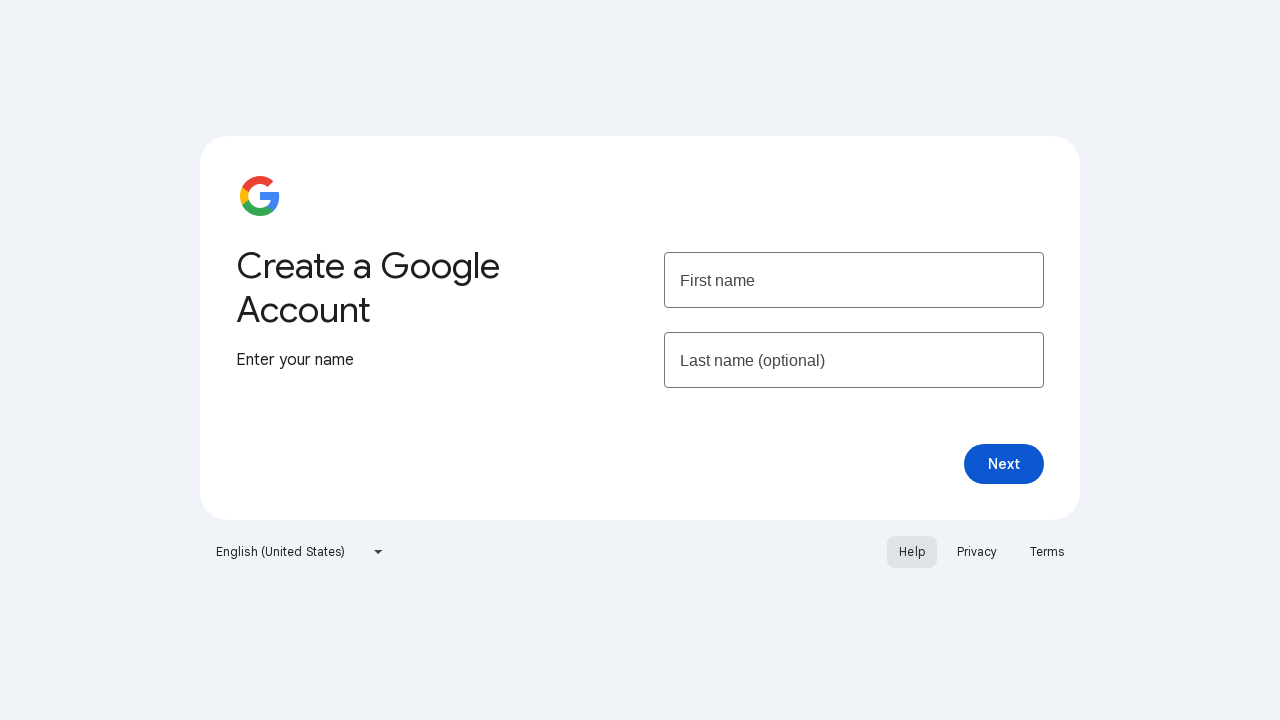

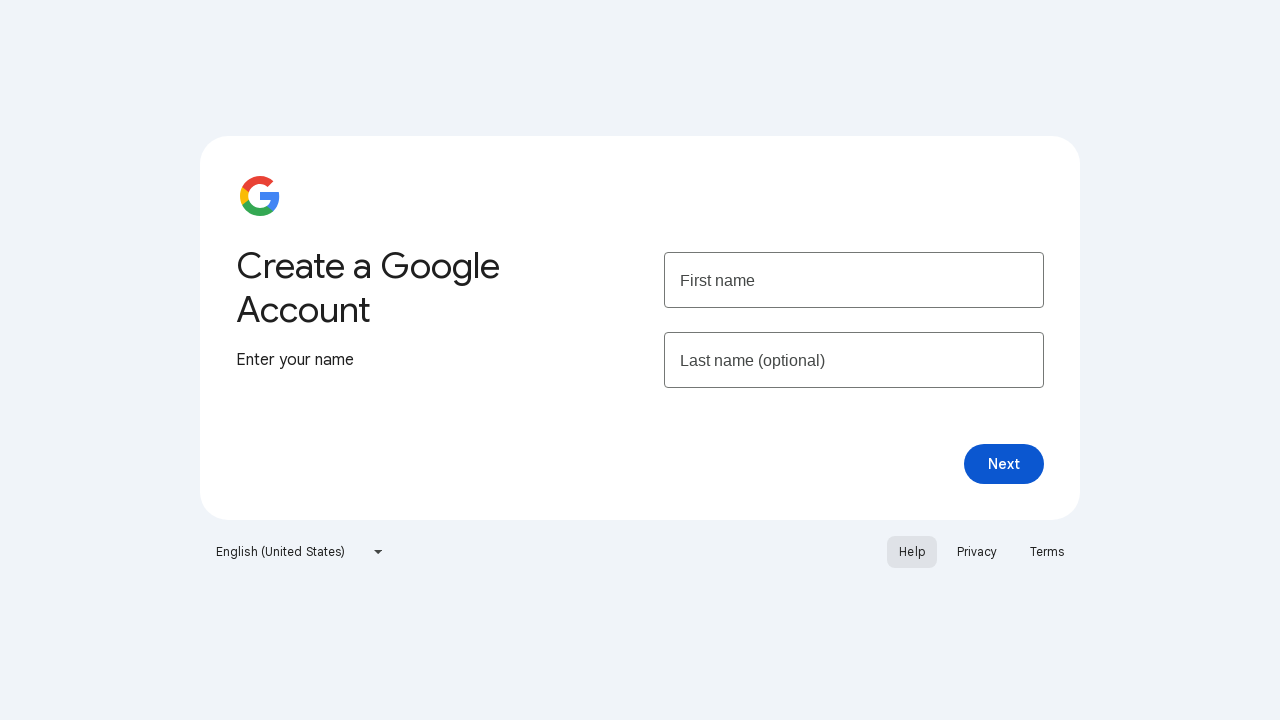